Tests calculator invalid input handling by entering "invalid" as first number and verifying error message is displayed

Starting URL: https://calculatorhtml.onrender.com/

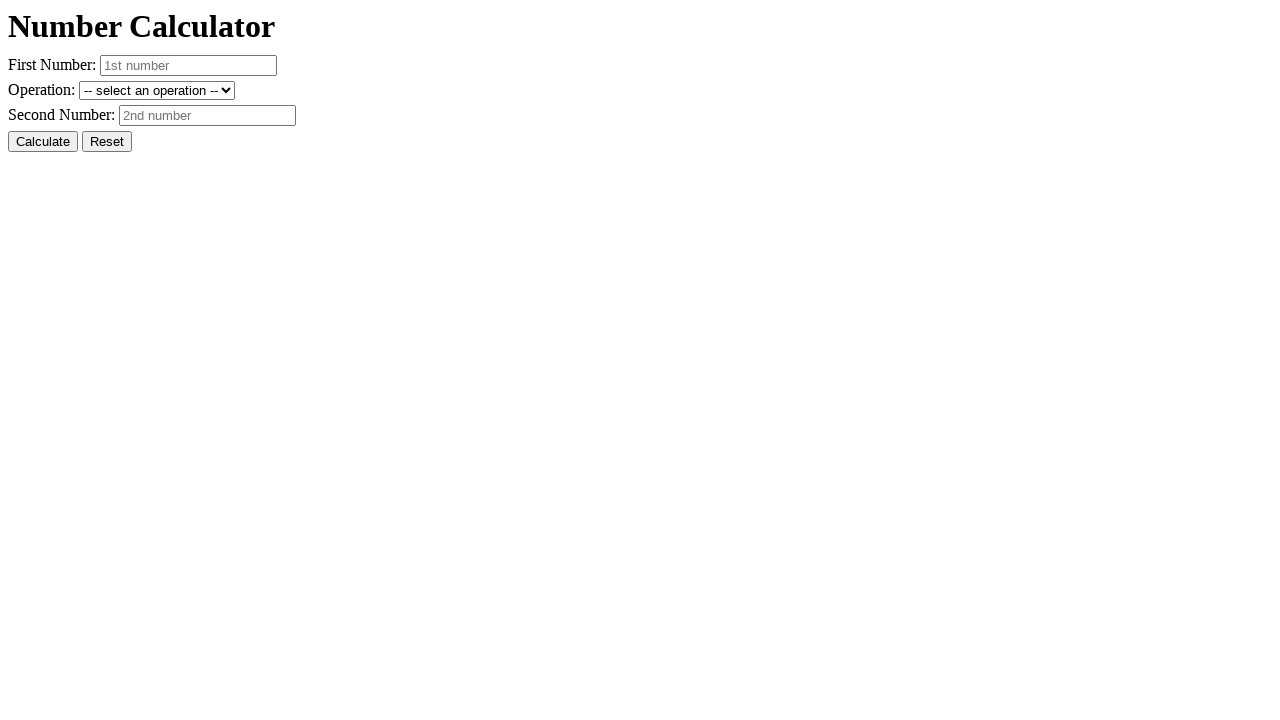

Clicked reset button to clear previous state at (107, 142) on #resetButton
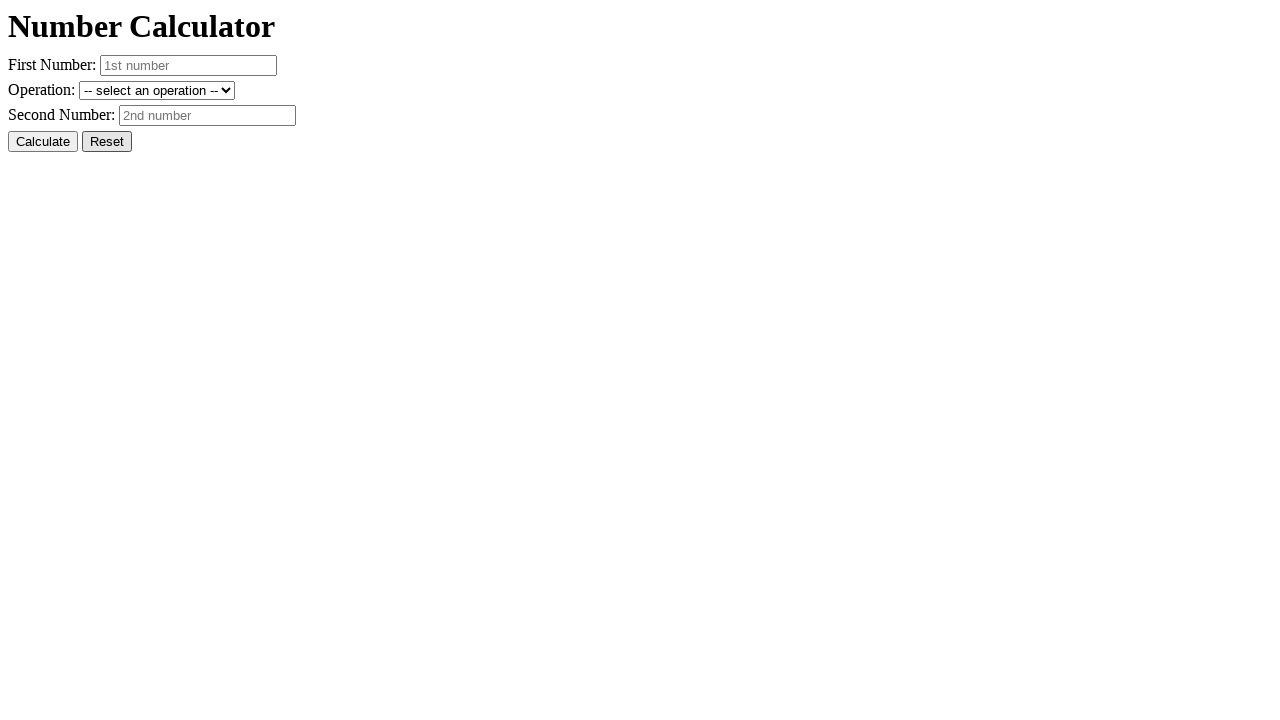

Entered 'invalid' as first number on #number1
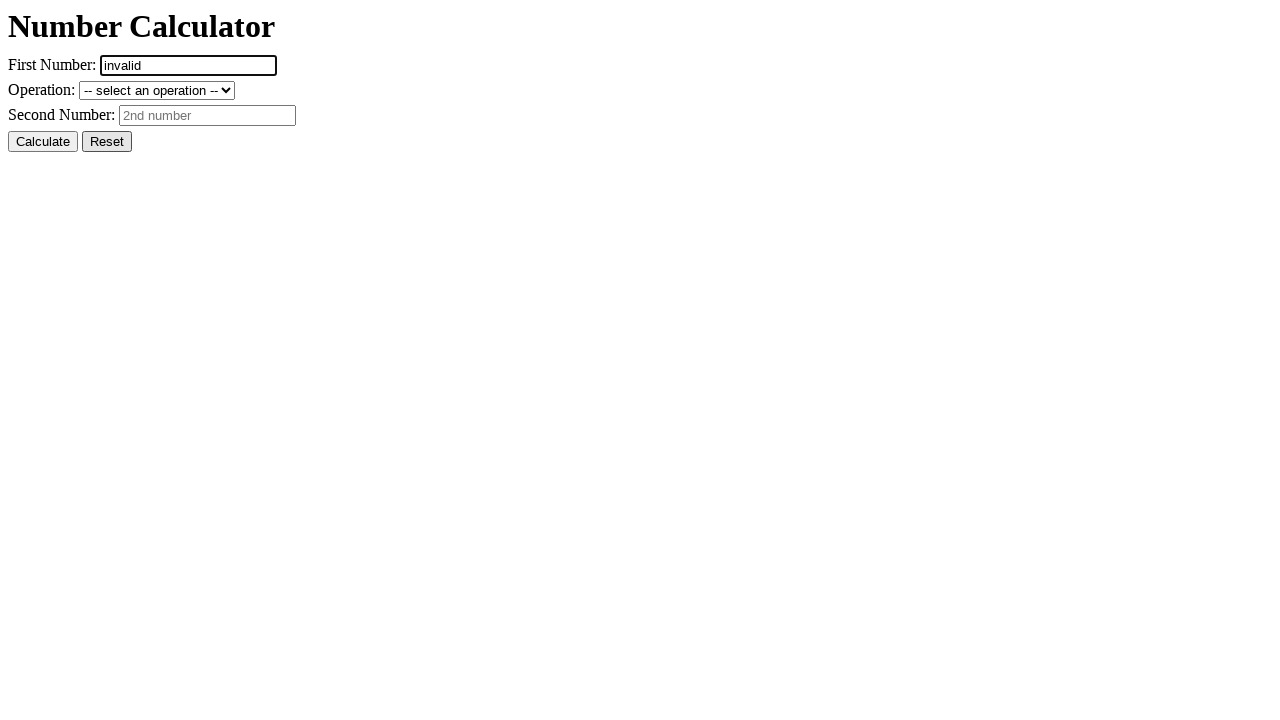

Entered '10' as second number on #number2
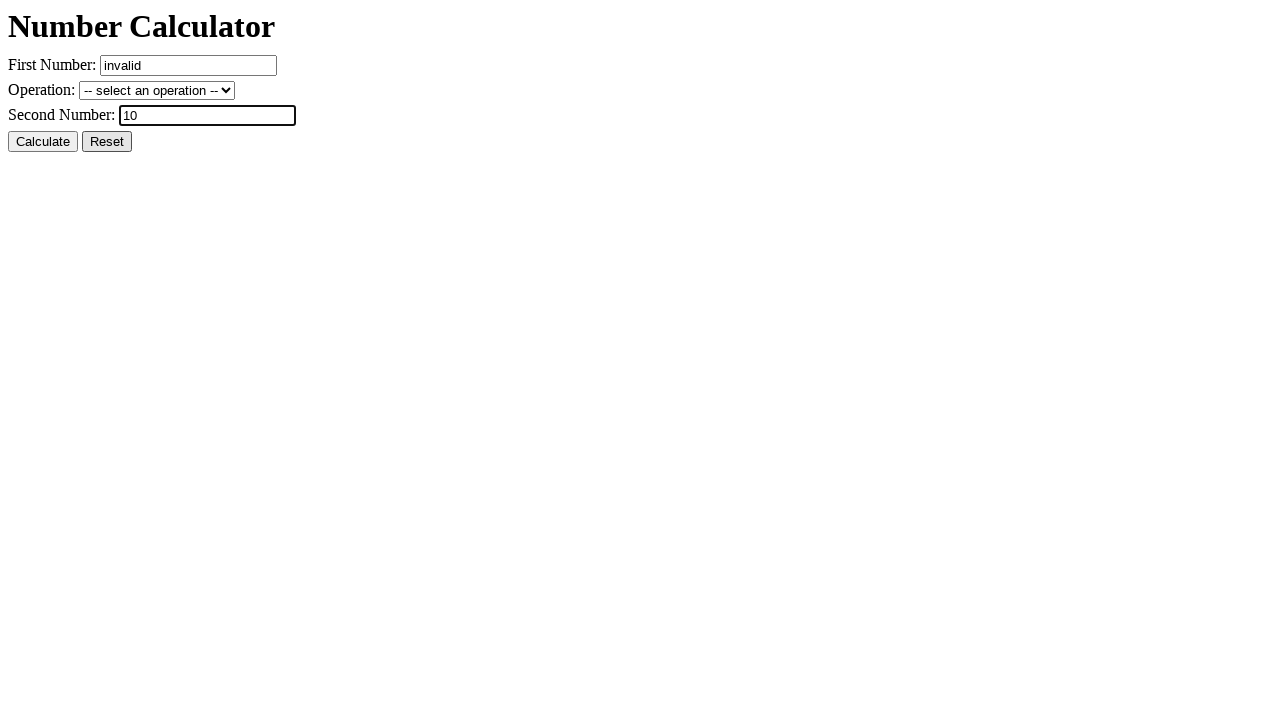

Selected addition operation on #operation
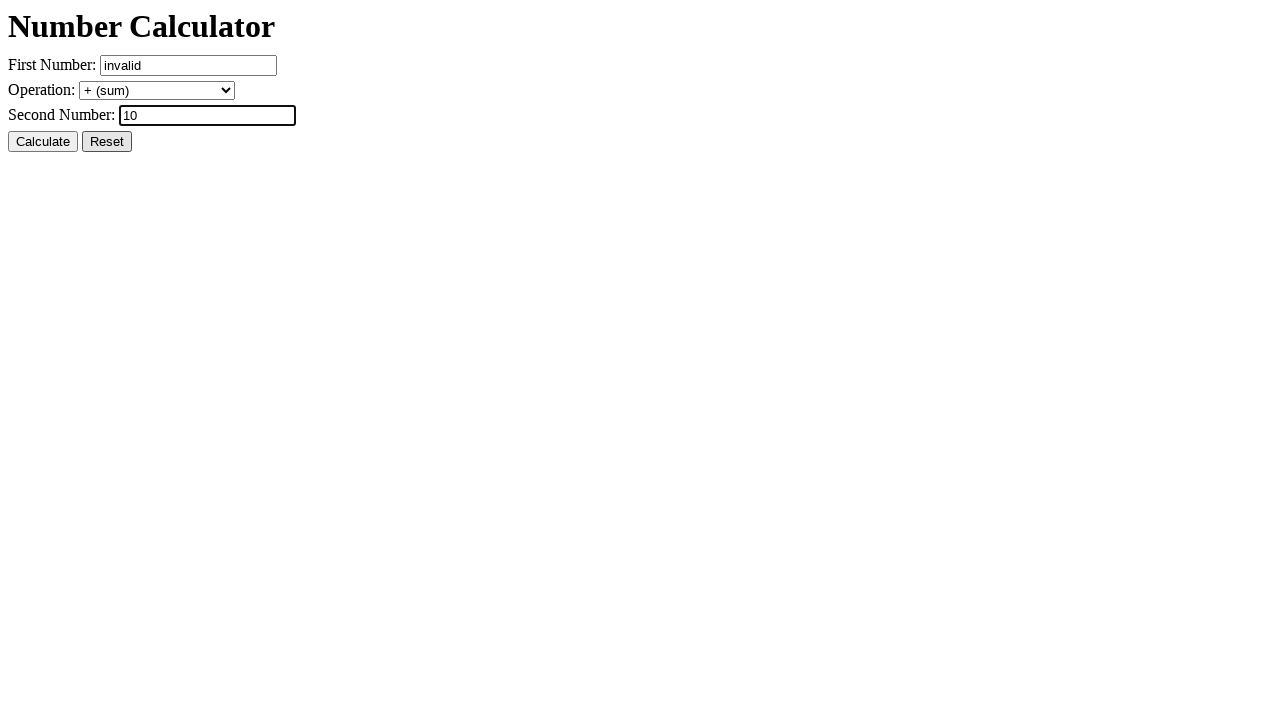

Clicked calculate button at (43, 142) on #calcButton
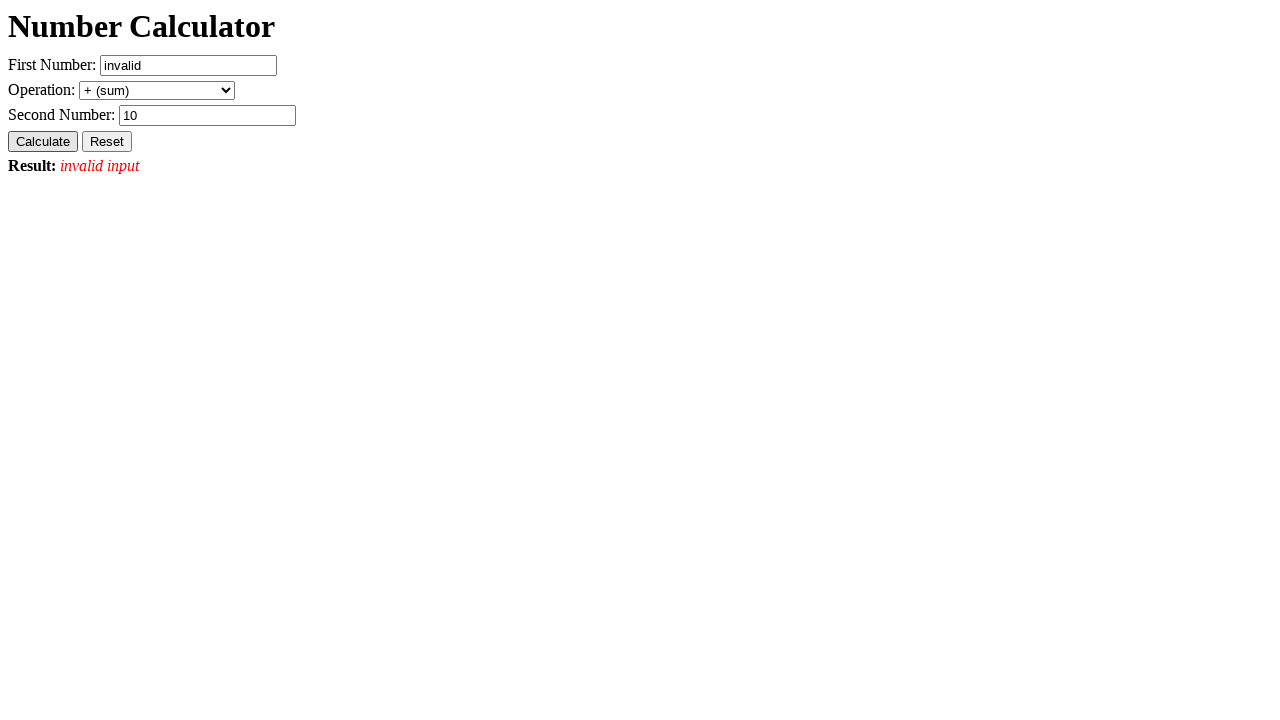

Result field loaded - invalid input error message displayed
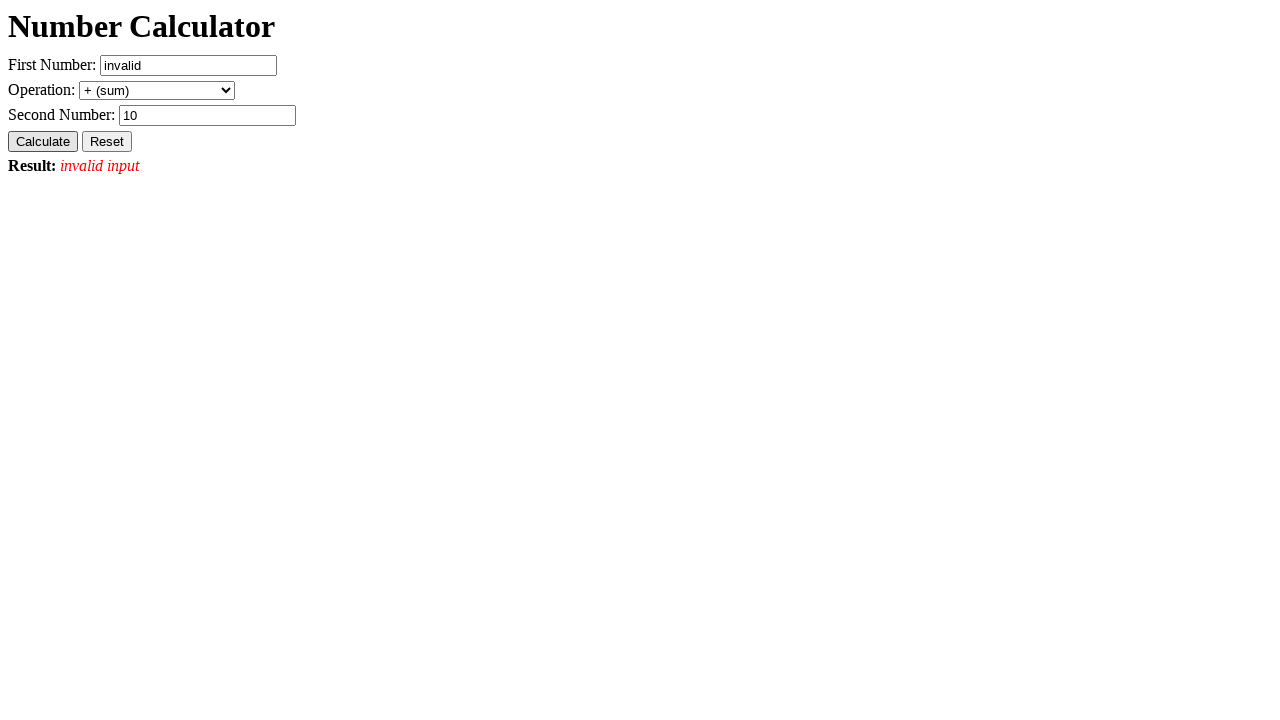

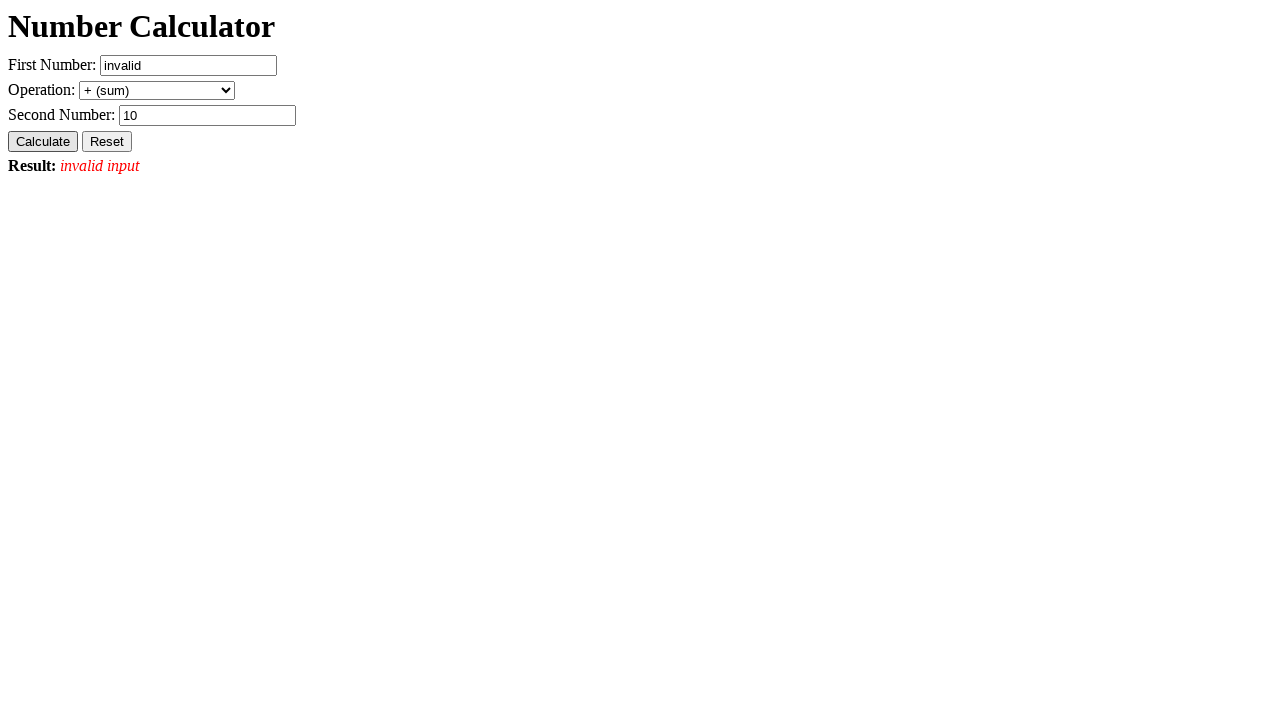